Tests registration form with invalid email format and verifies email validation error messages

Starting URL: https://alada.vn/tai-khoan/dang-ky.html

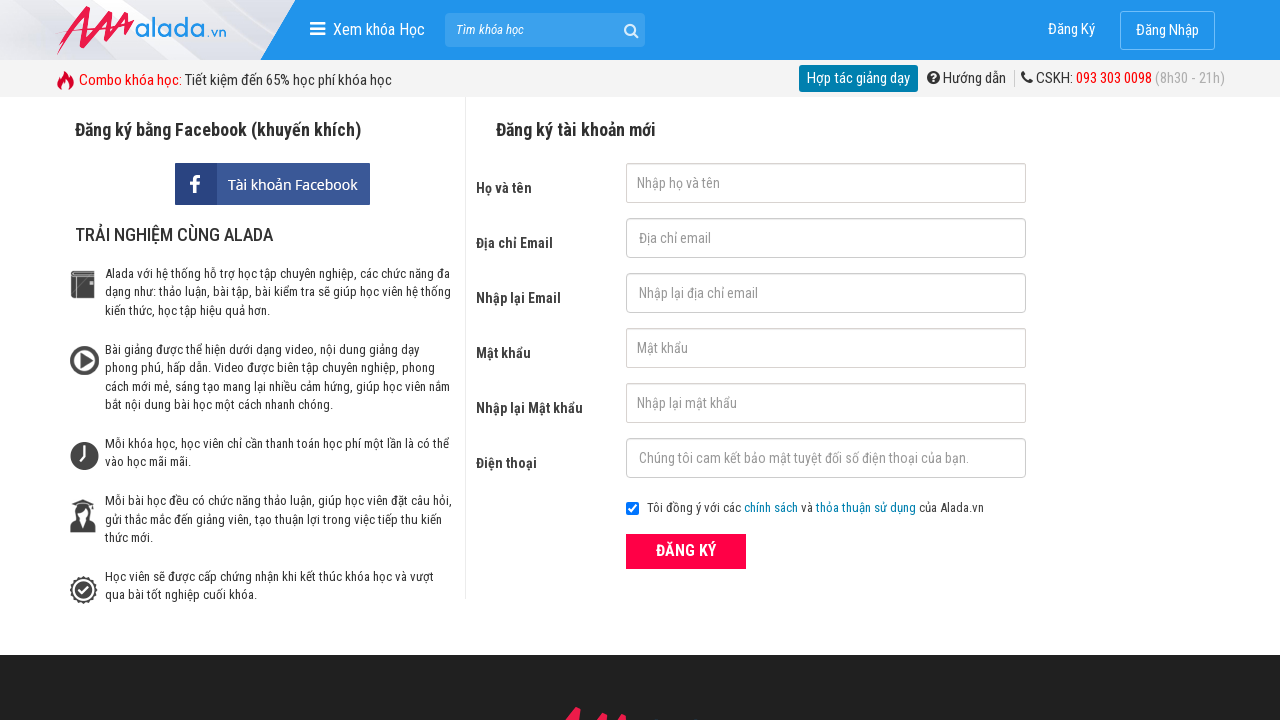

Filled first name field with 'Huong Sen' on #txtFirstname
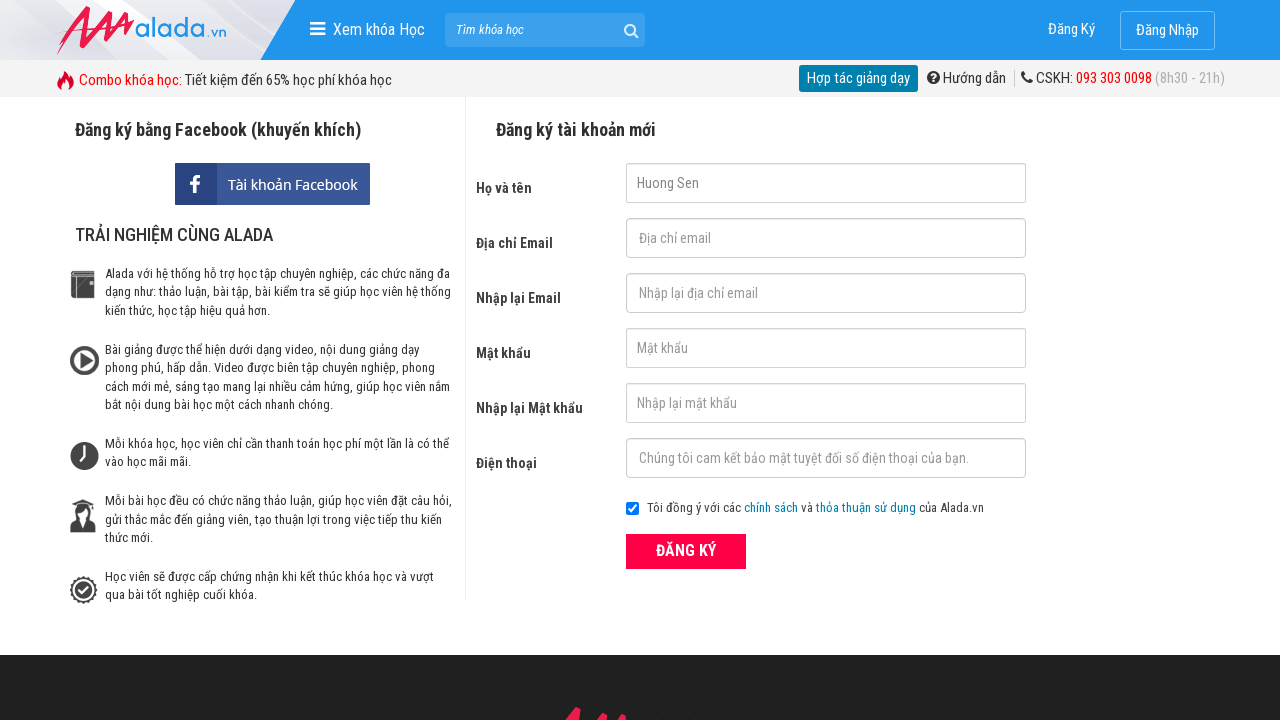

Filled email field with invalid email format 'sen.ho22' on #txtEmail
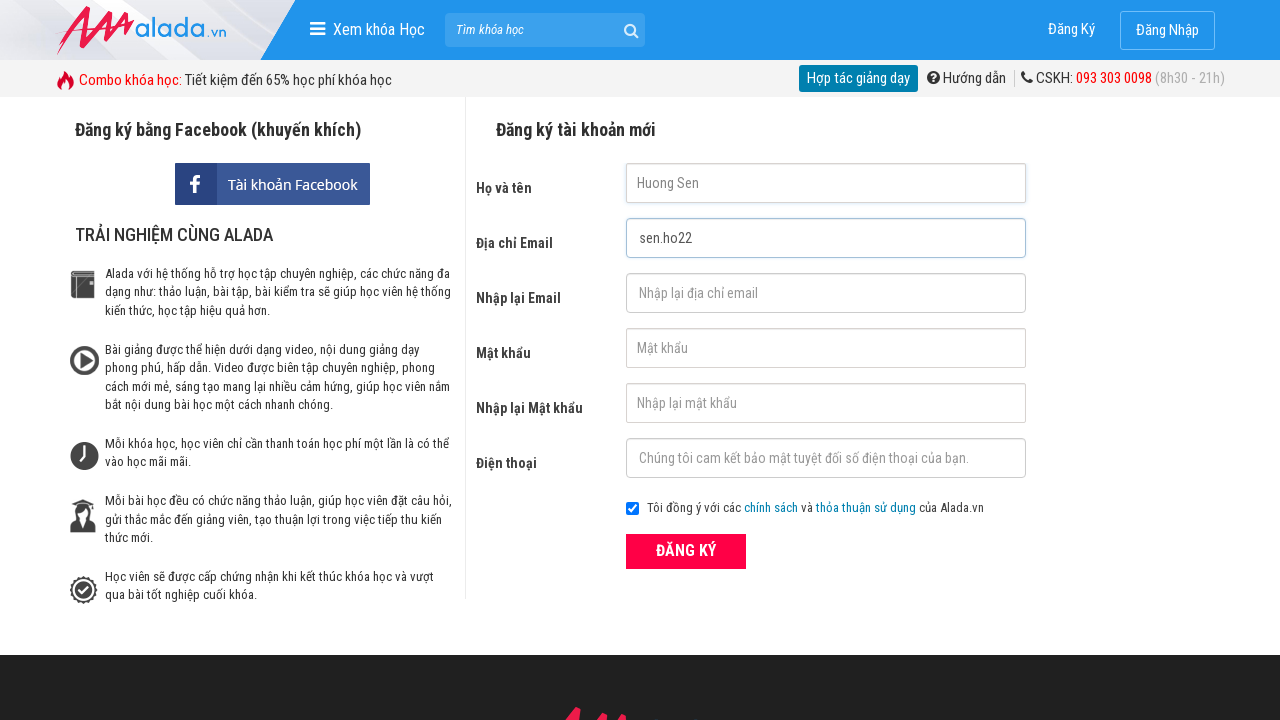

Filled confirm email field with 'sen.ho22' on #txtCEmail
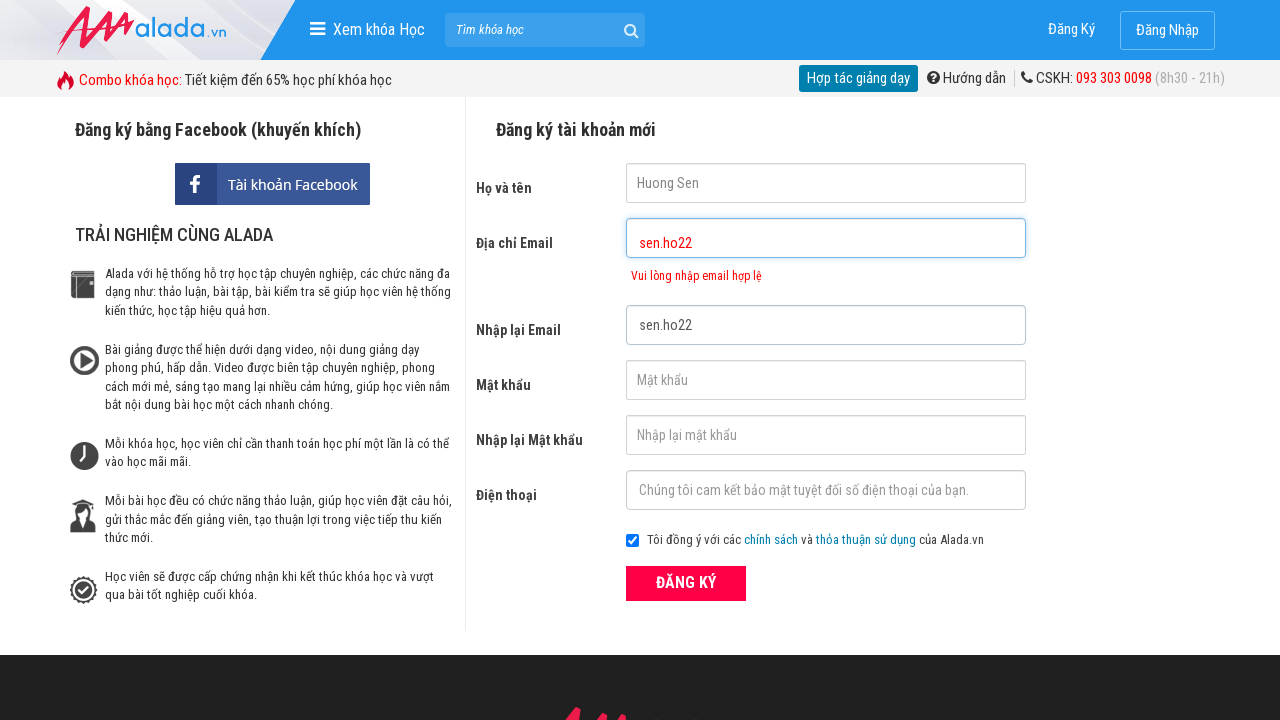

Filled password field with 'hothiminhthuy1107vlqt' on #txtPassword
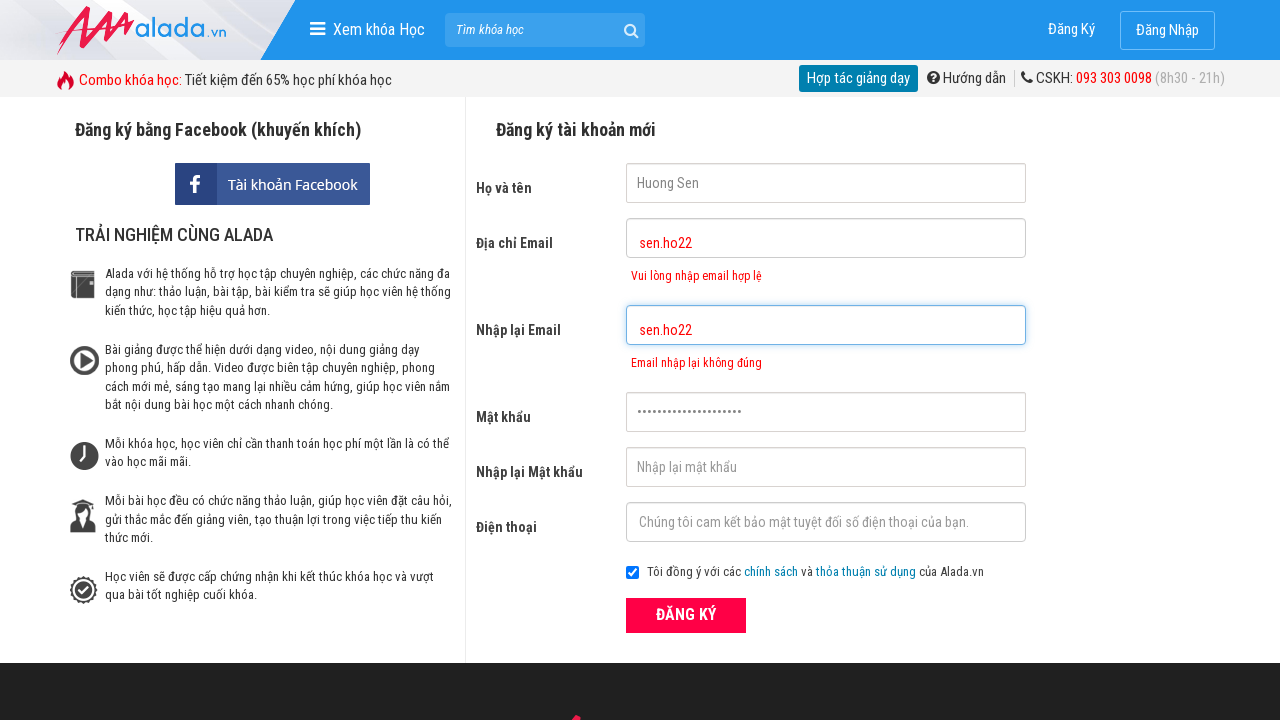

Filled confirm password field with 'hothiminhthuy1107vlqt' on #txtCPassword
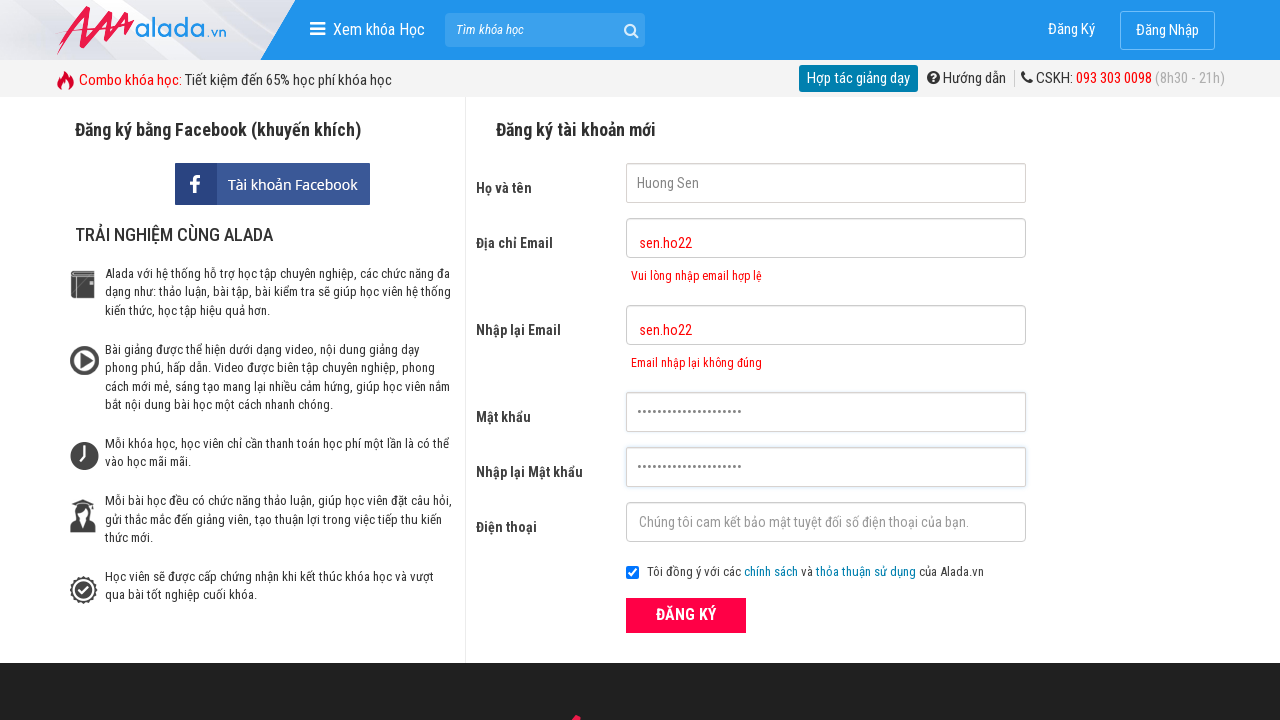

Filled phone field with '0947475234' on #txtPhone
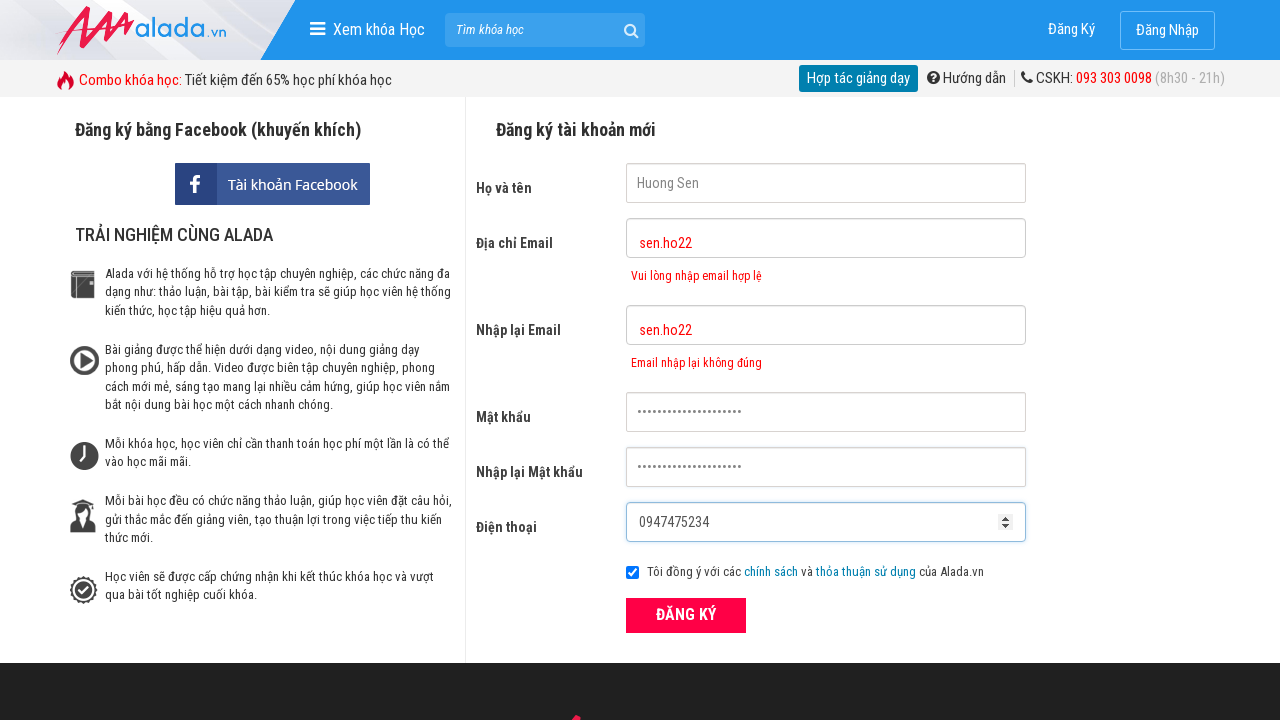

Clicked ĐĂNG KÝ (Register) button at (686, 615) on xpath=//form[@id='frmLogin']//button[text()='ĐĂNG KÝ']
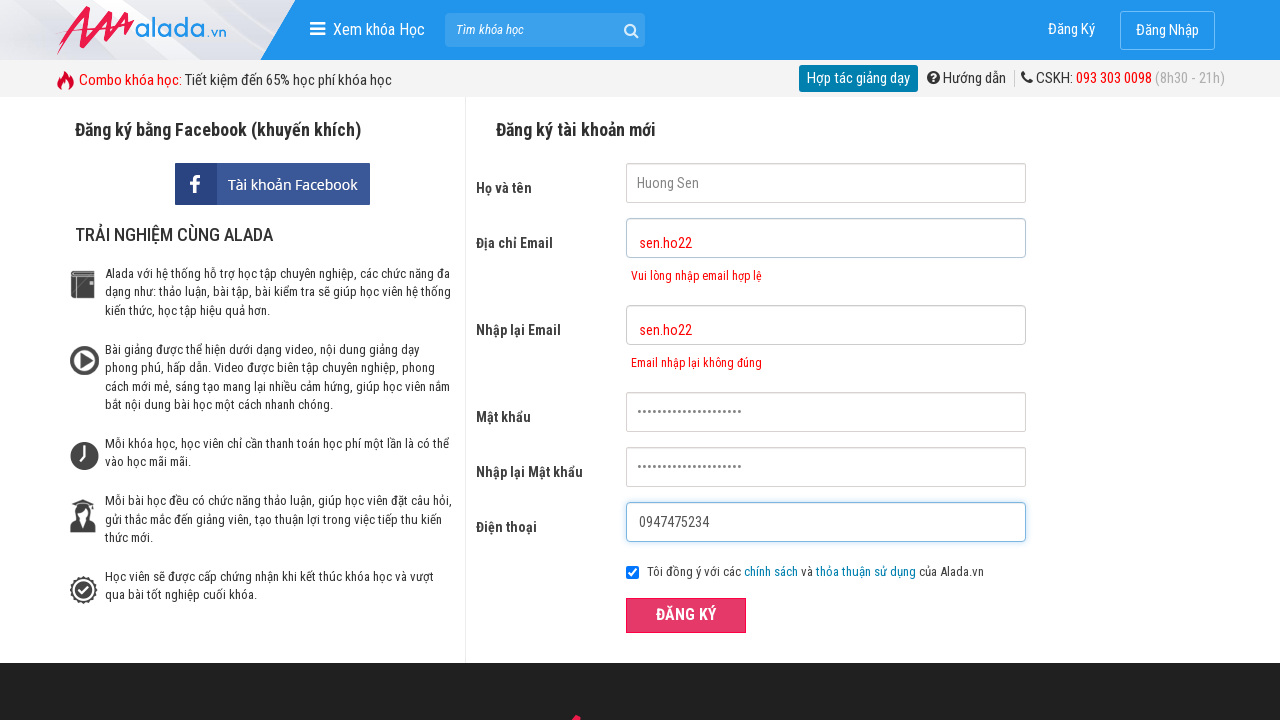

Email error message appeared
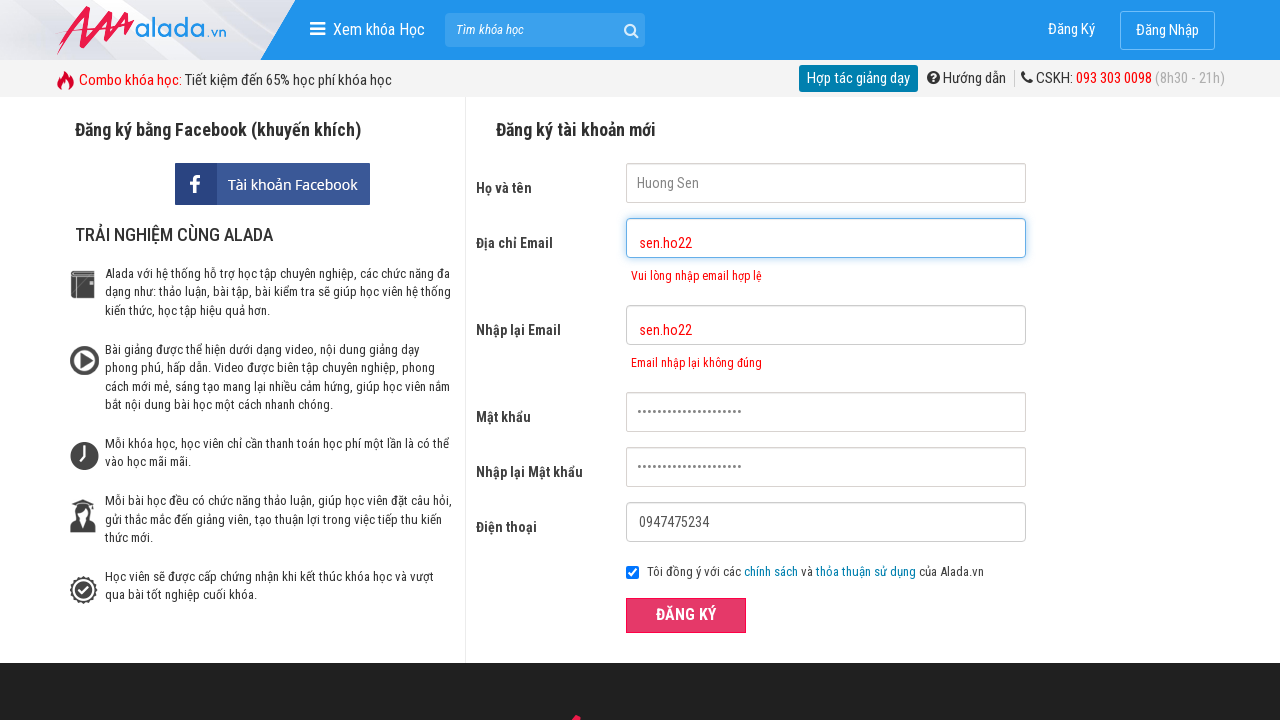

Verified email error message: 'Vui lòng nhập email hợp lệ'
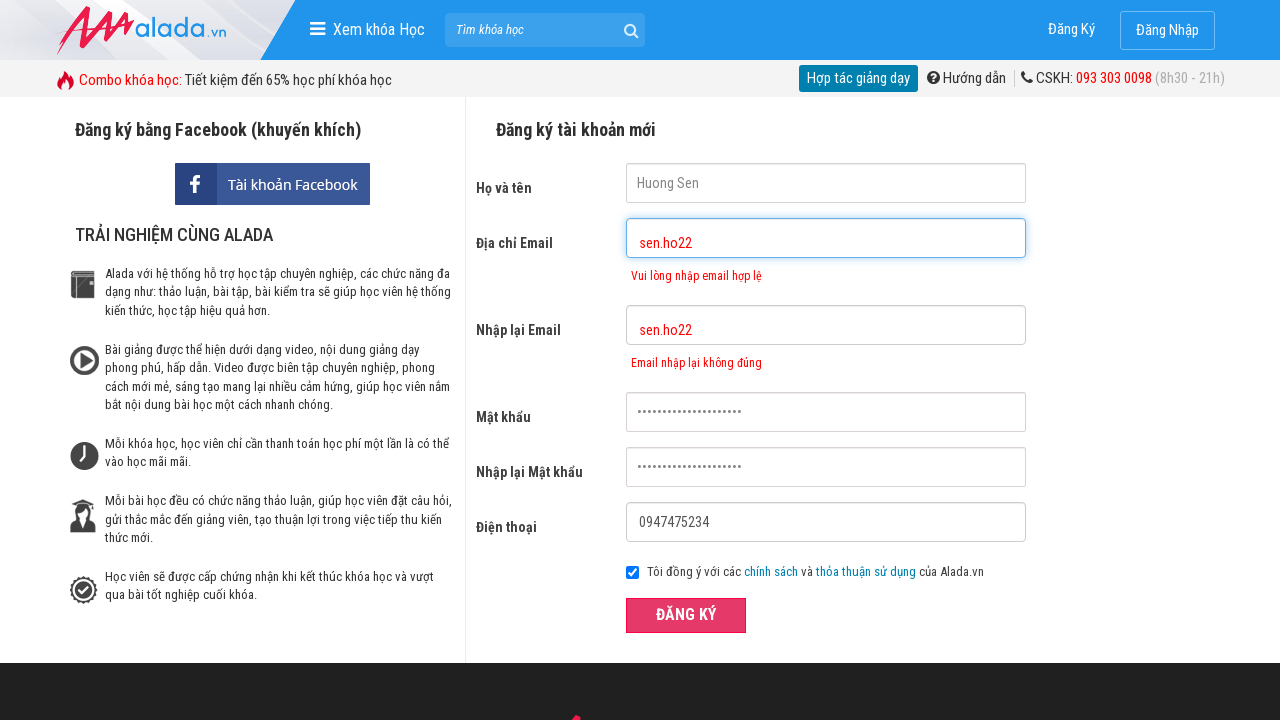

Verified confirm email error message: 'Email nhập lại không đúng'
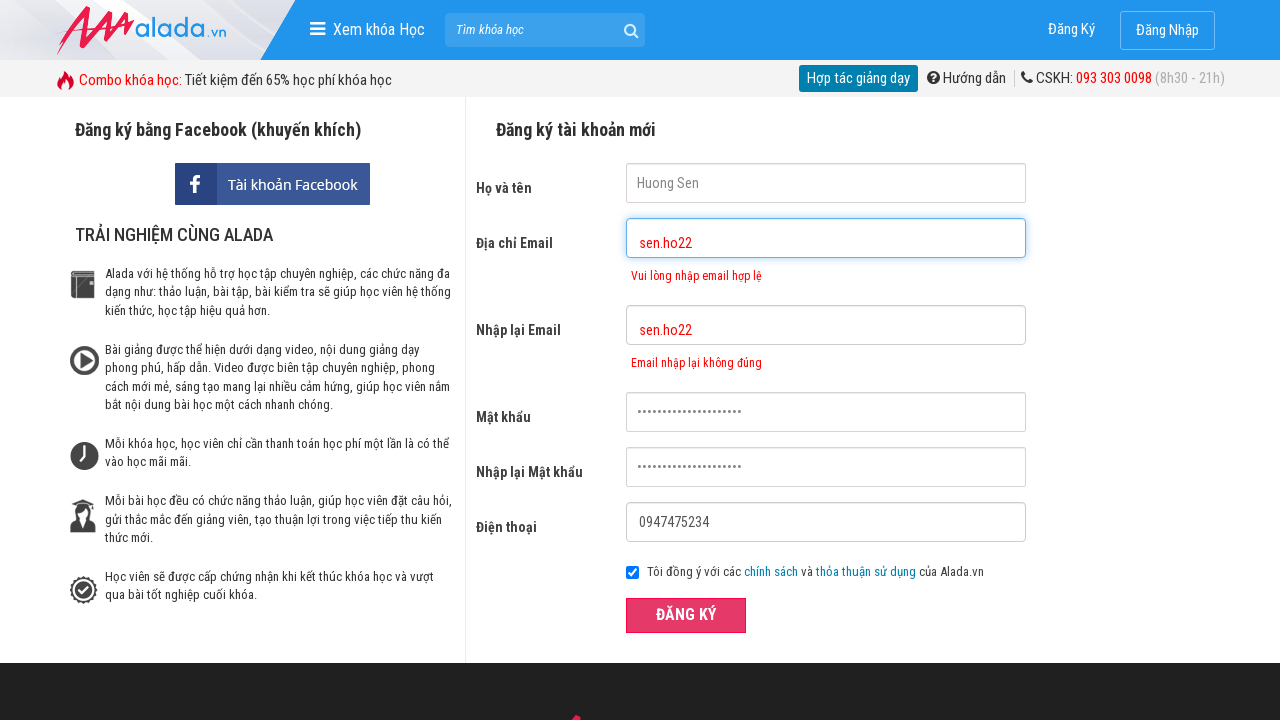

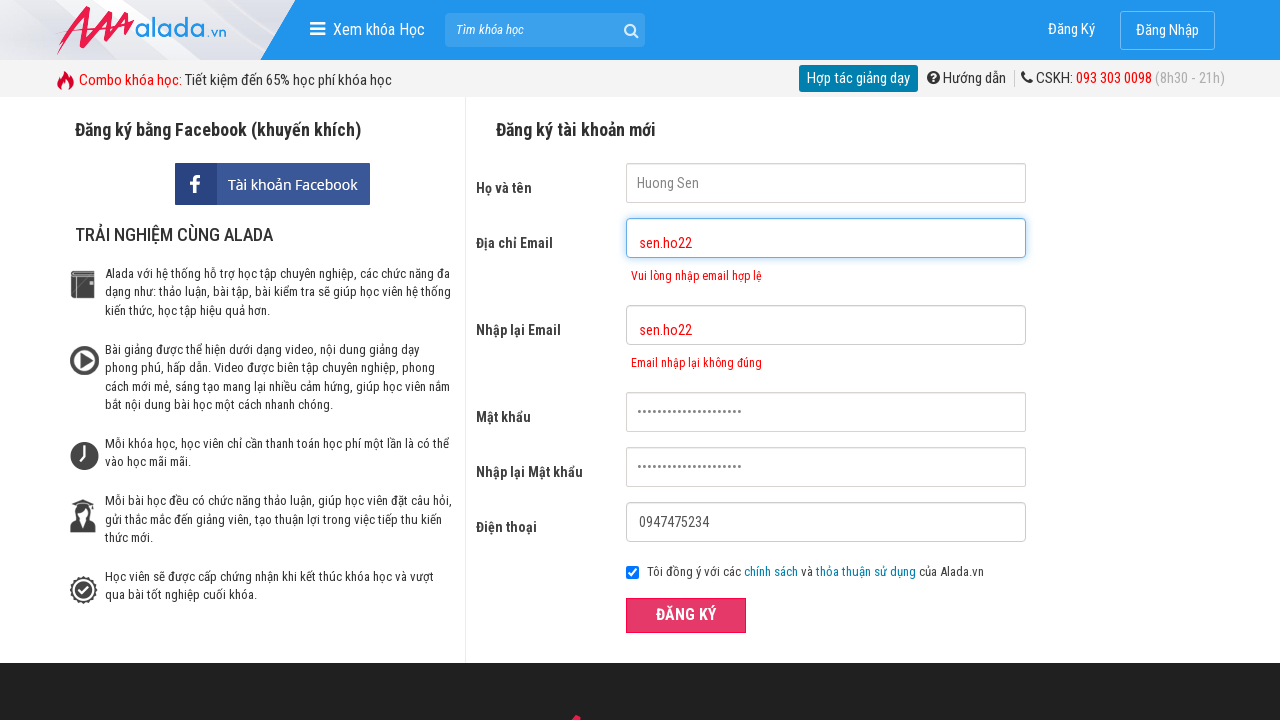